Navigates to the practice webform page and verifies the page title

Starting URL: https://www.digitalunite.com/practice-webform-learners

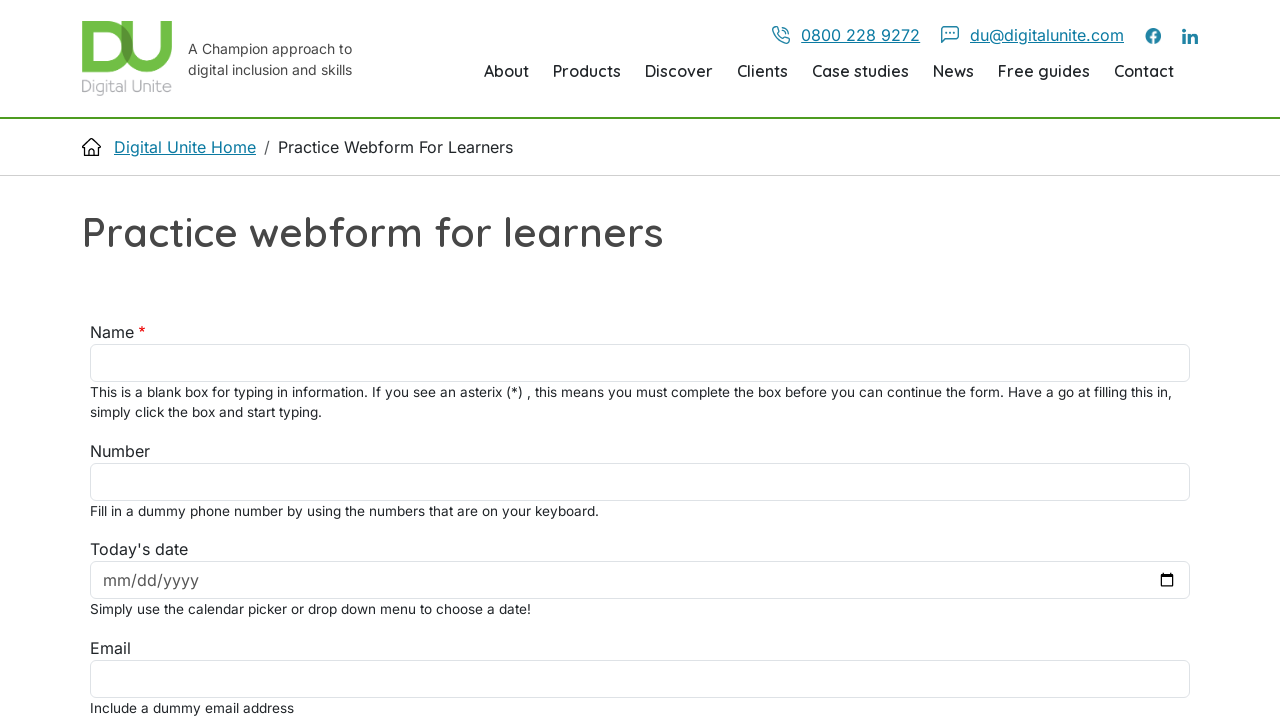

Navigated to practice webform page
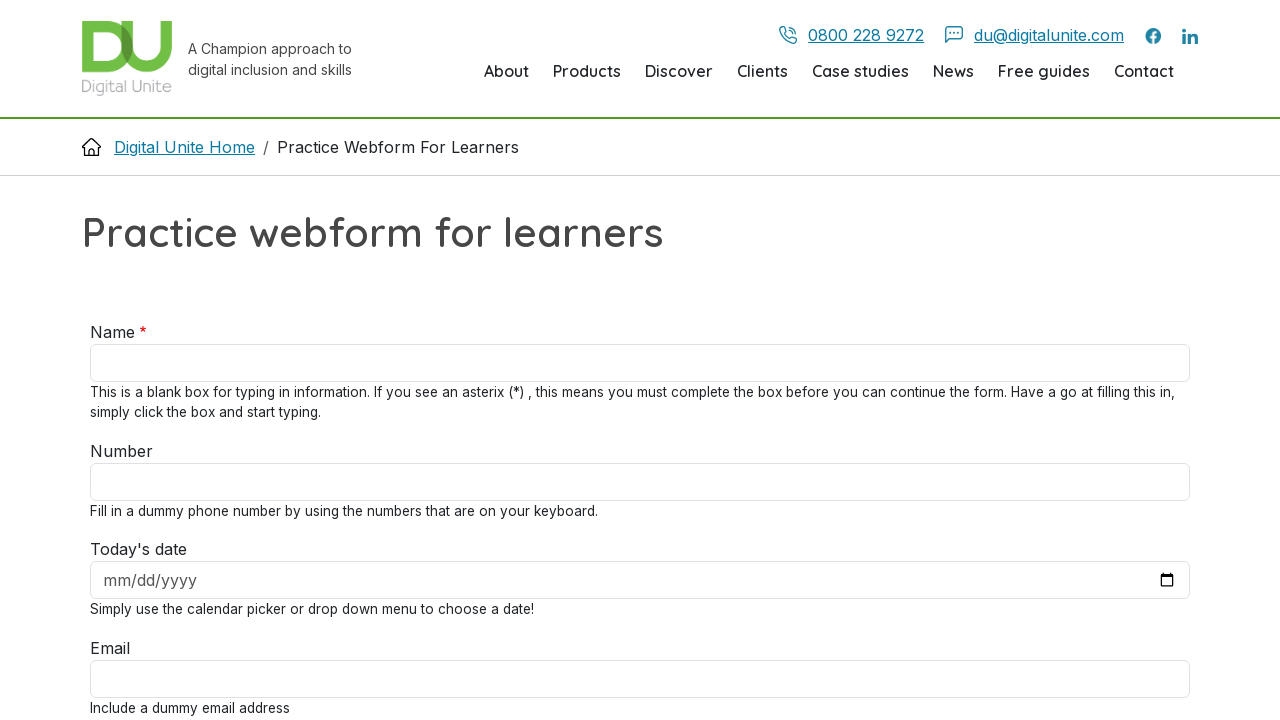

Verified page title contains expected text 'Practice webform for learners | Digital Unite'
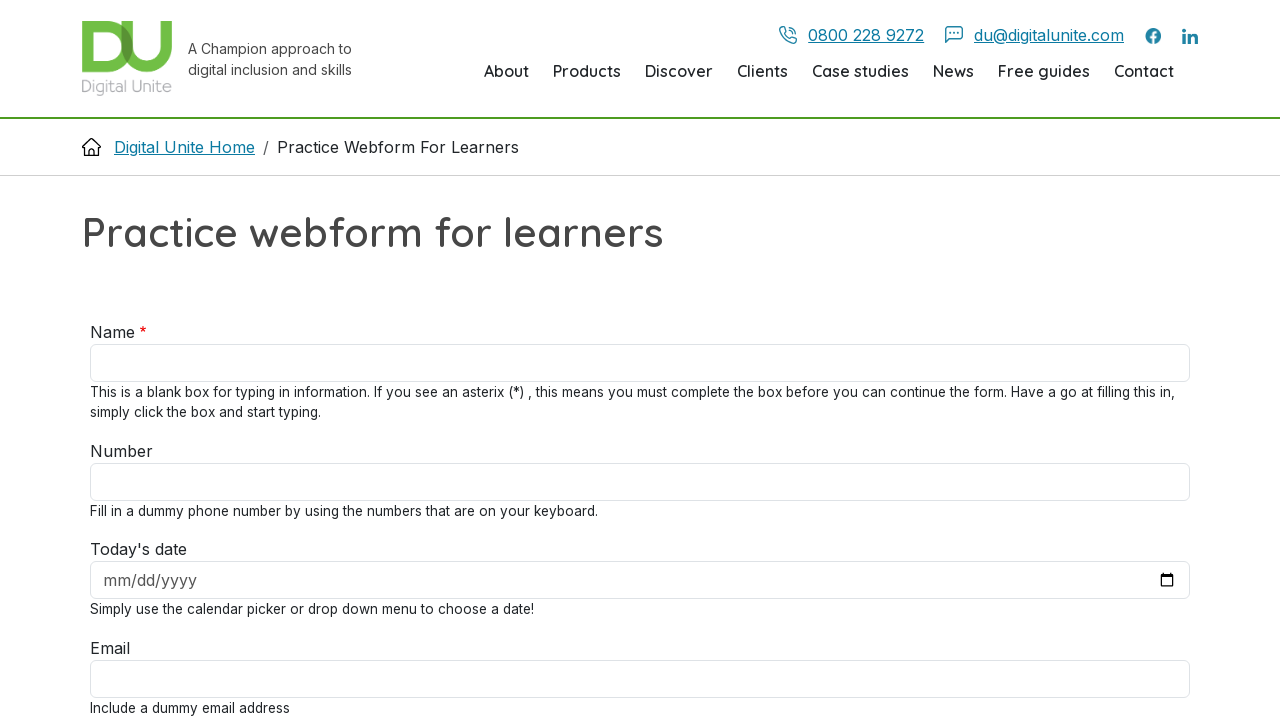

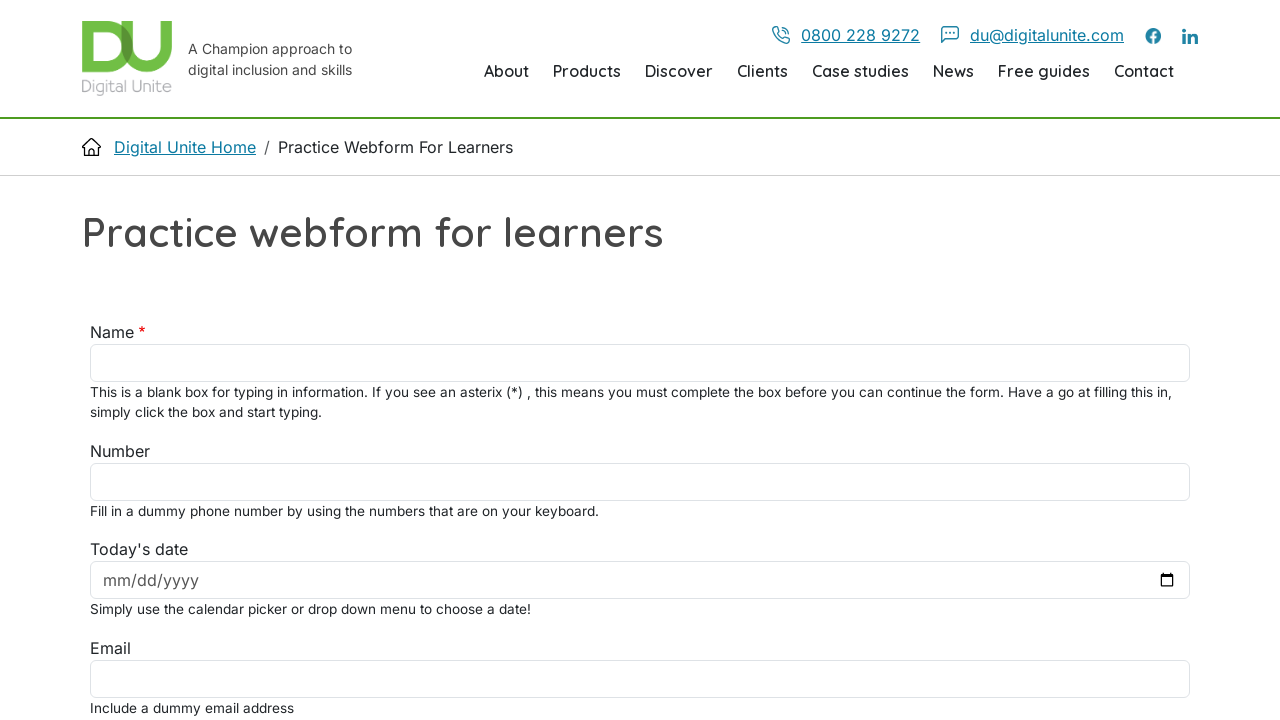